Tests opening new windows by clicking a link that opens in a new window

Starting URL: https://the-internet.herokuapp.com/windows

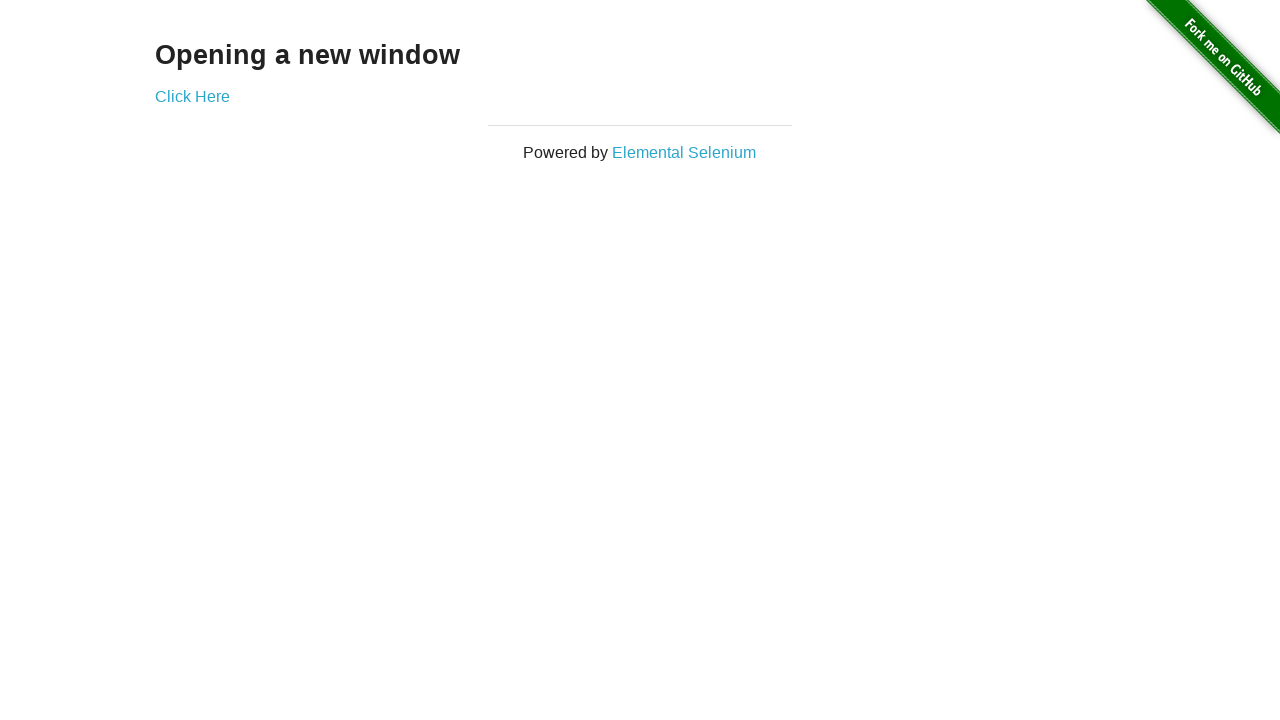

Clicked 'Click Here' link to open new window at (192, 96) on xpath=//a[contains(text(),'Click Here')]
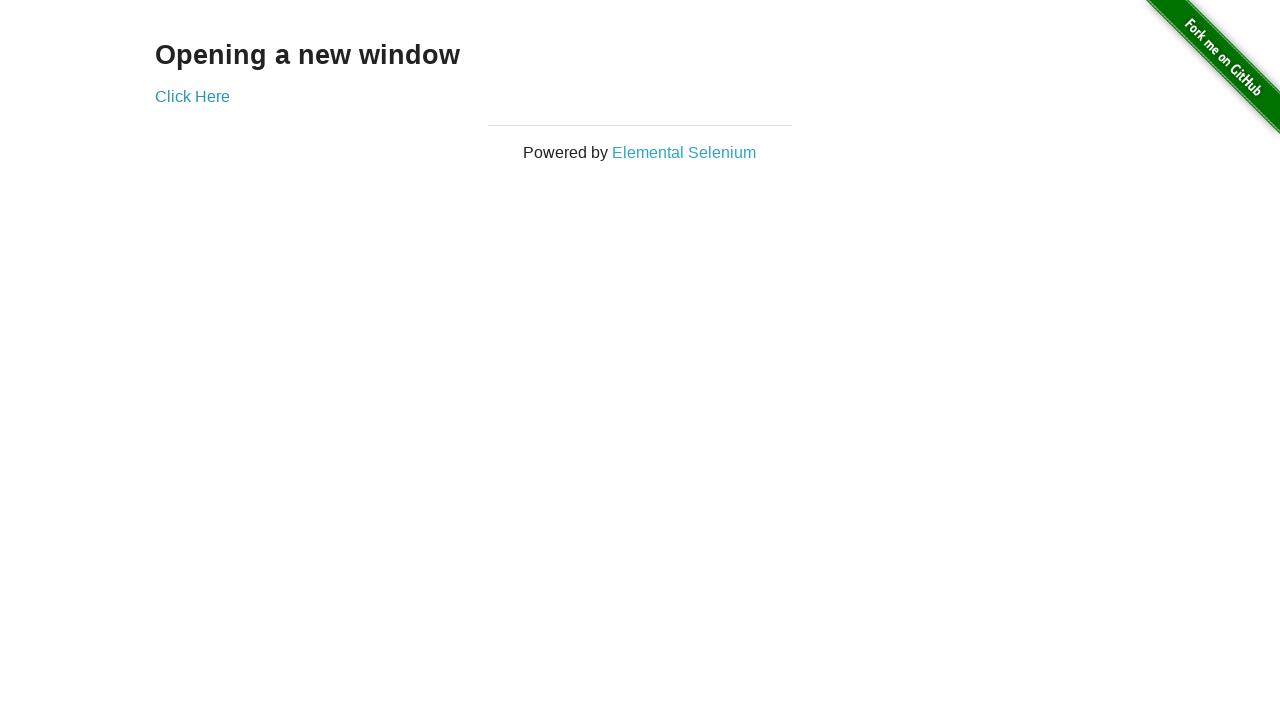

New window opened and captured
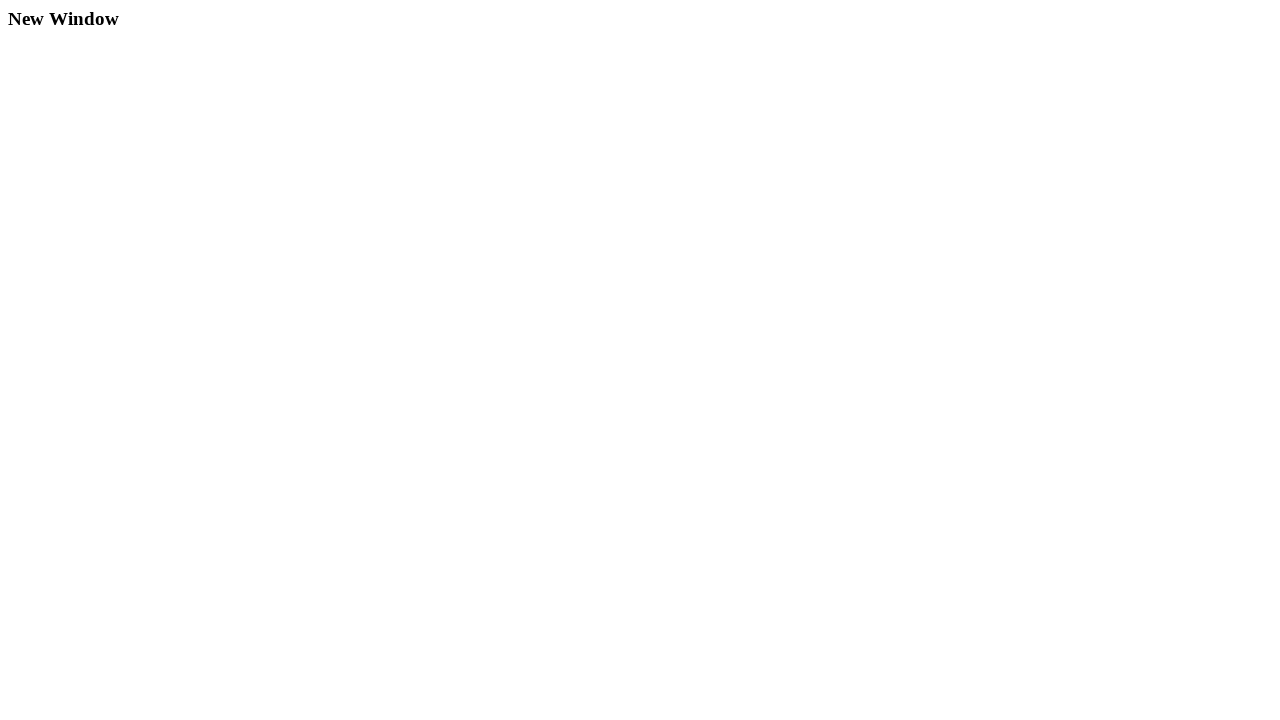

New page finished loading
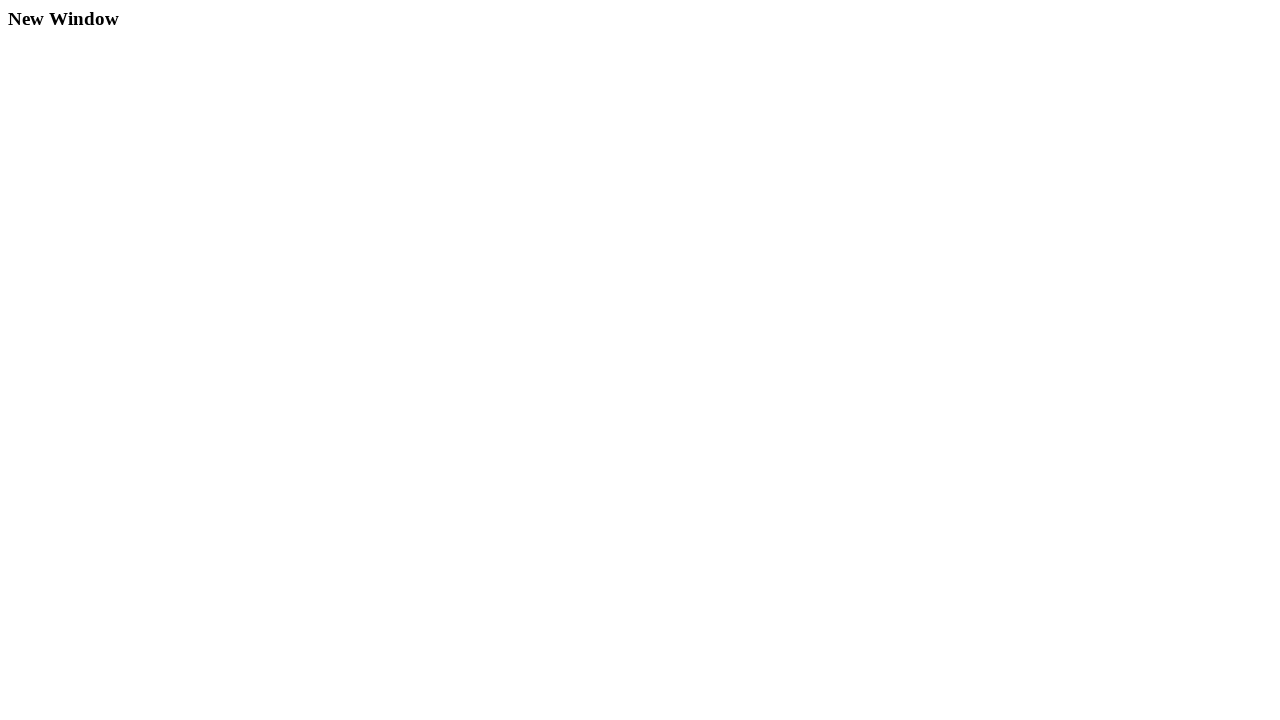

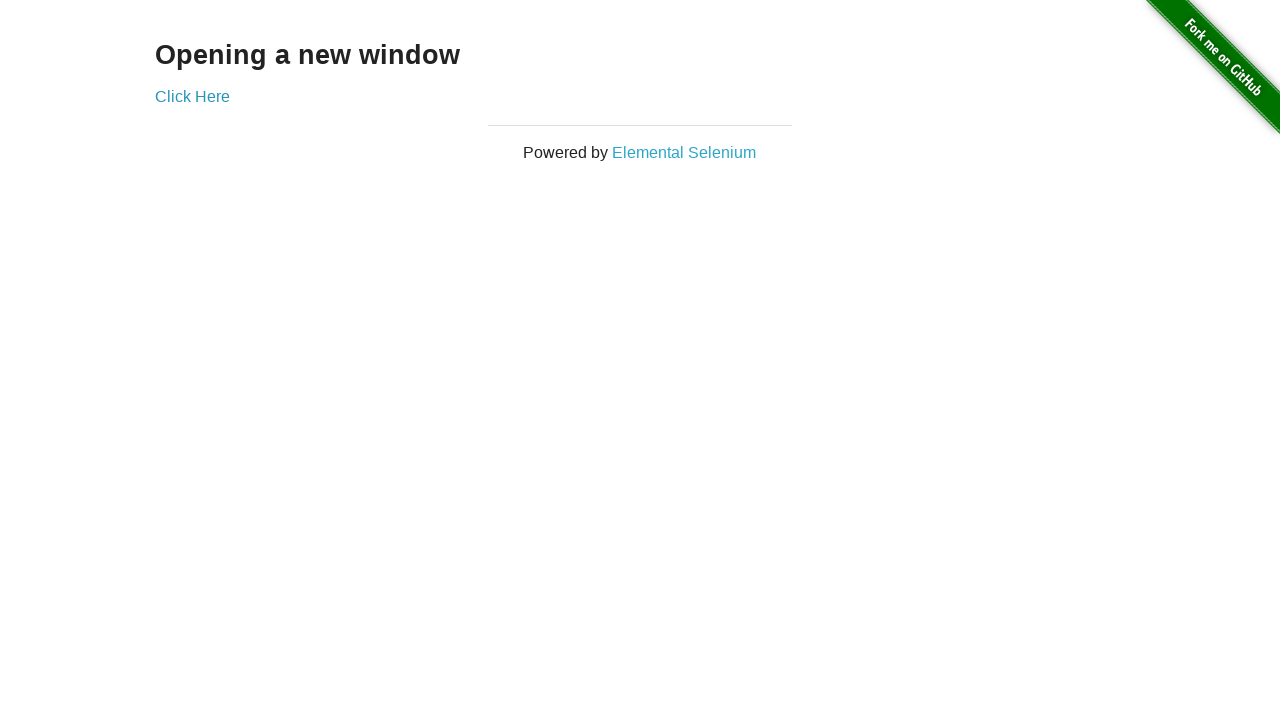